Tests marking all todo items as completed using the toggle-all checkbox

Starting URL: https://demo.playwright.dev/todomvc

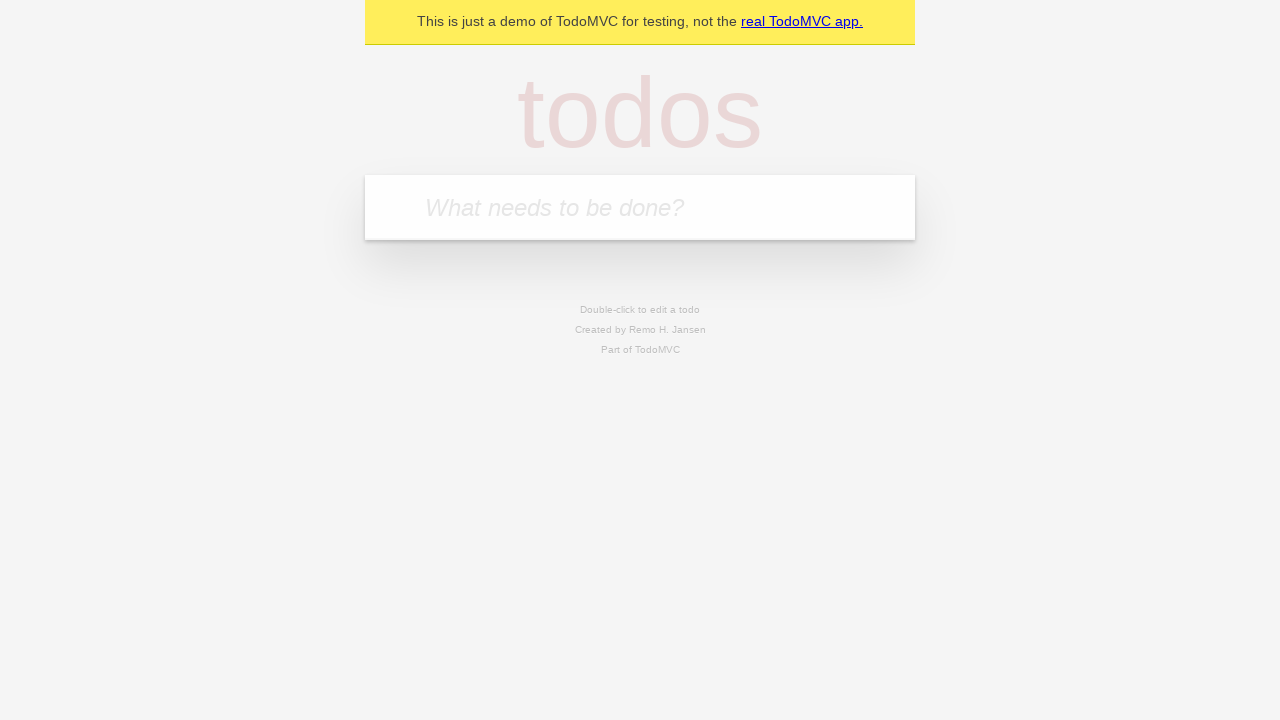

Filled todo input field with 'buy some cheese' on internal:attr=[placeholder="What needs to be done?"i]
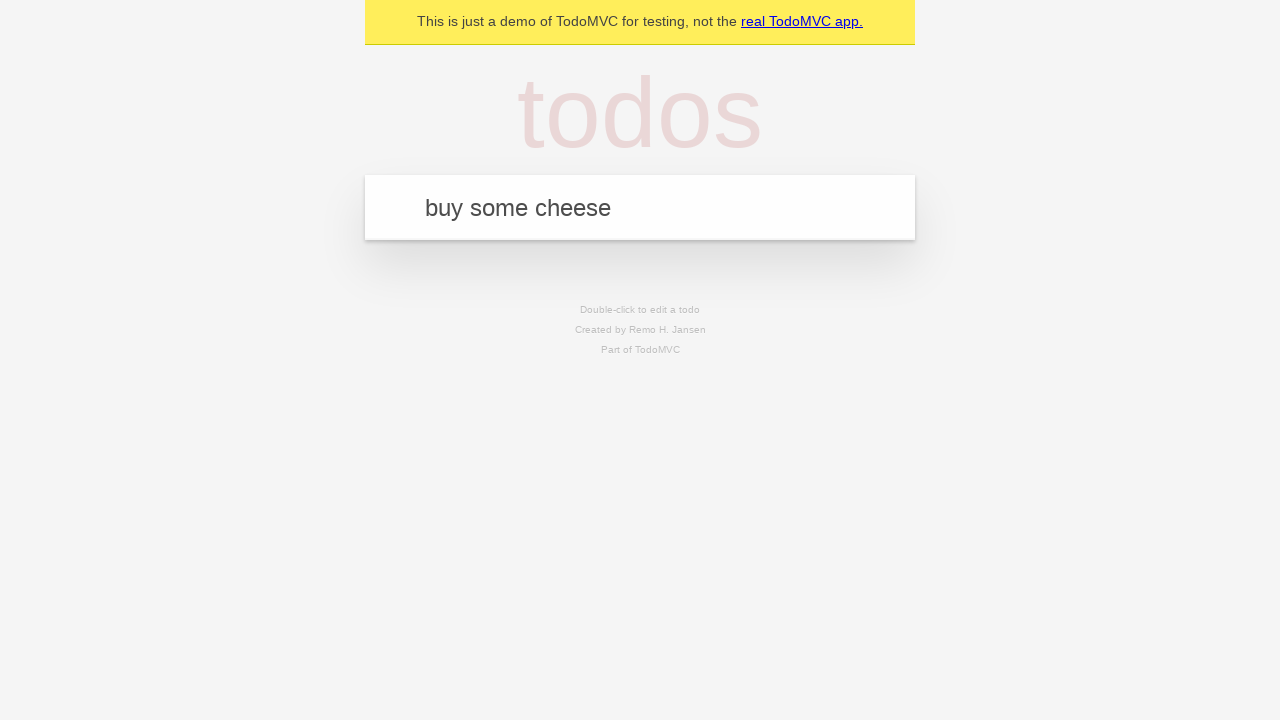

Pressed Enter to create todo item 'buy some cheese' on internal:attr=[placeholder="What needs to be done?"i]
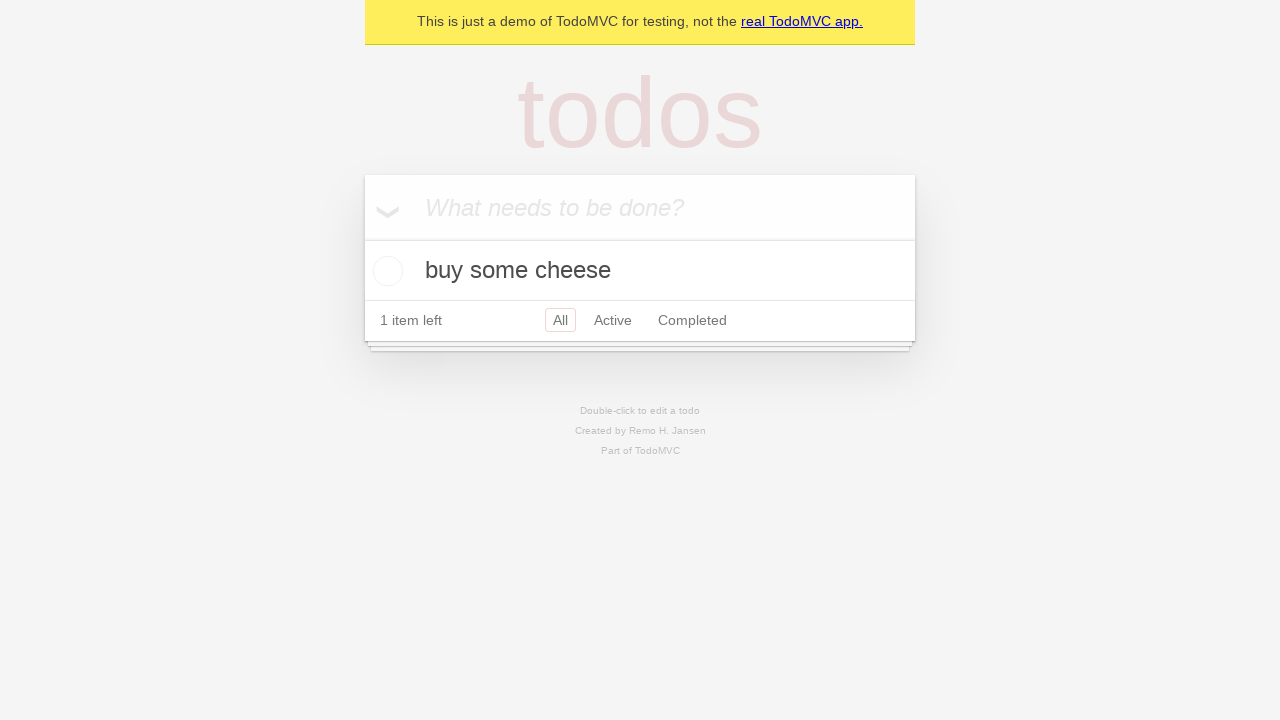

Filled todo input field with 'feed the cat' on internal:attr=[placeholder="What needs to be done?"i]
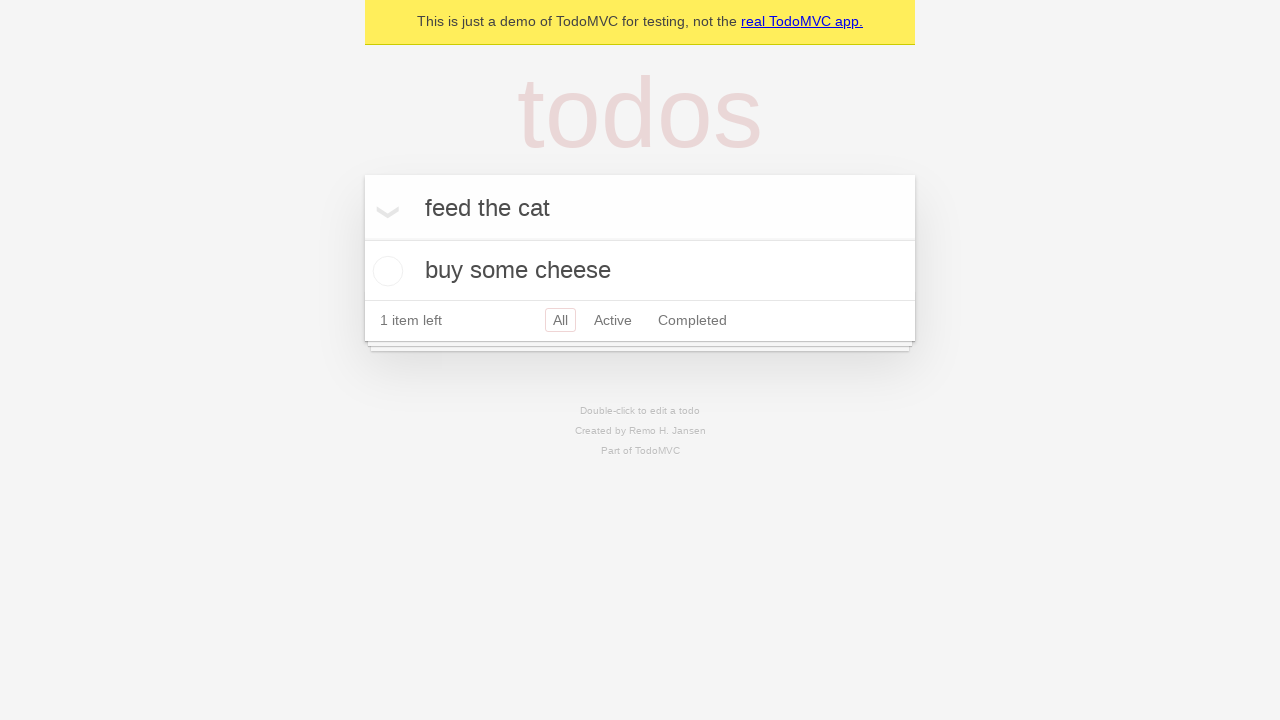

Pressed Enter to create todo item 'feed the cat' on internal:attr=[placeholder="What needs to be done?"i]
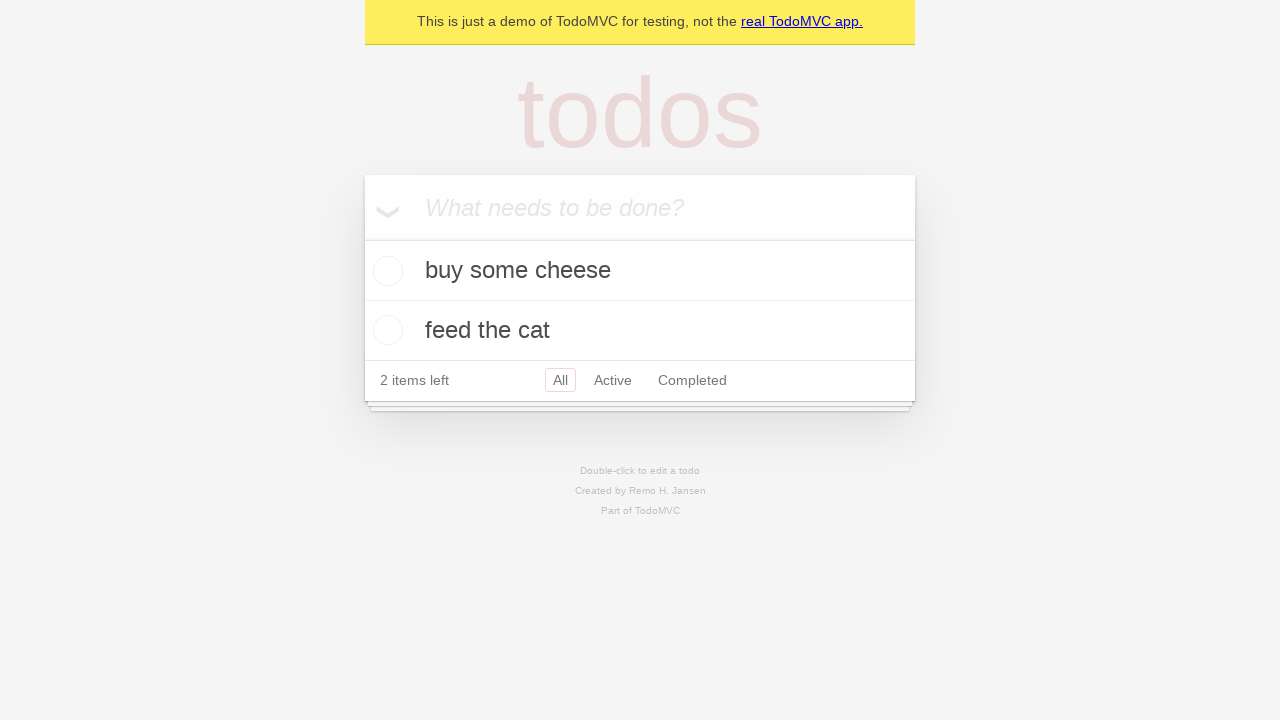

Filled todo input field with 'book a doctors appointment' on internal:attr=[placeholder="What needs to be done?"i]
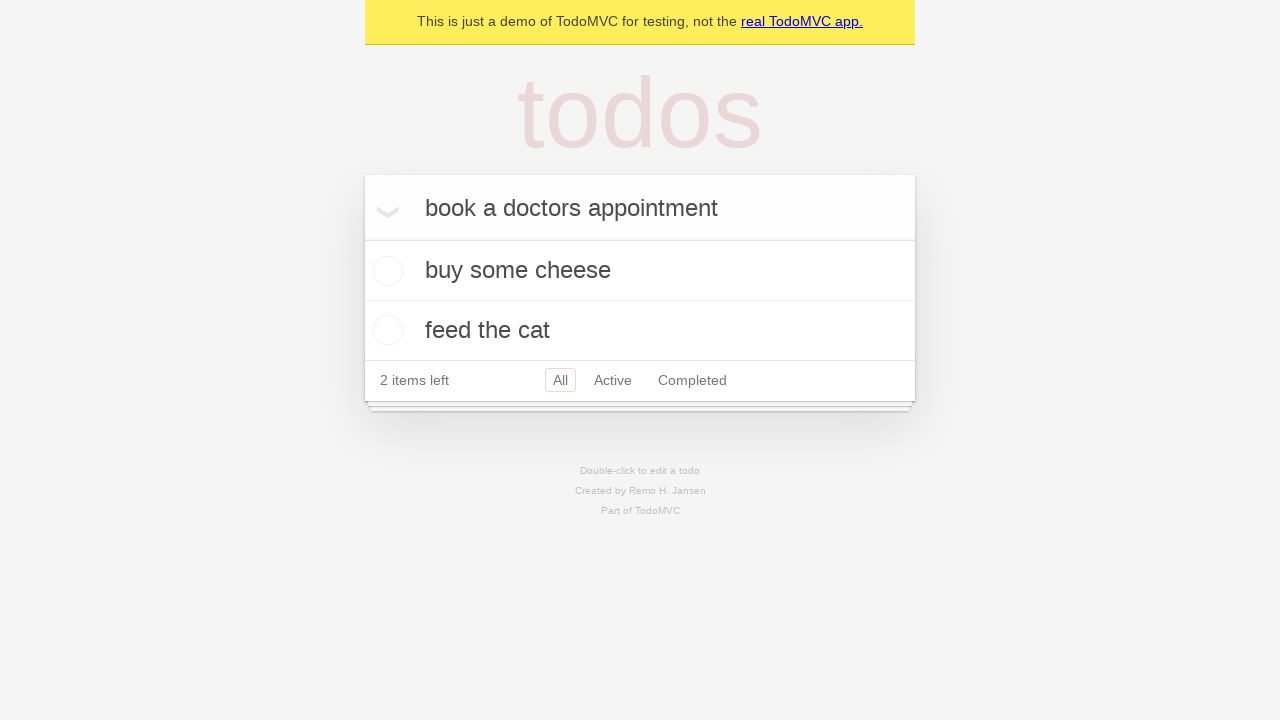

Pressed Enter to create todo item 'book a doctors appointment' on internal:attr=[placeholder="What needs to be done?"i]
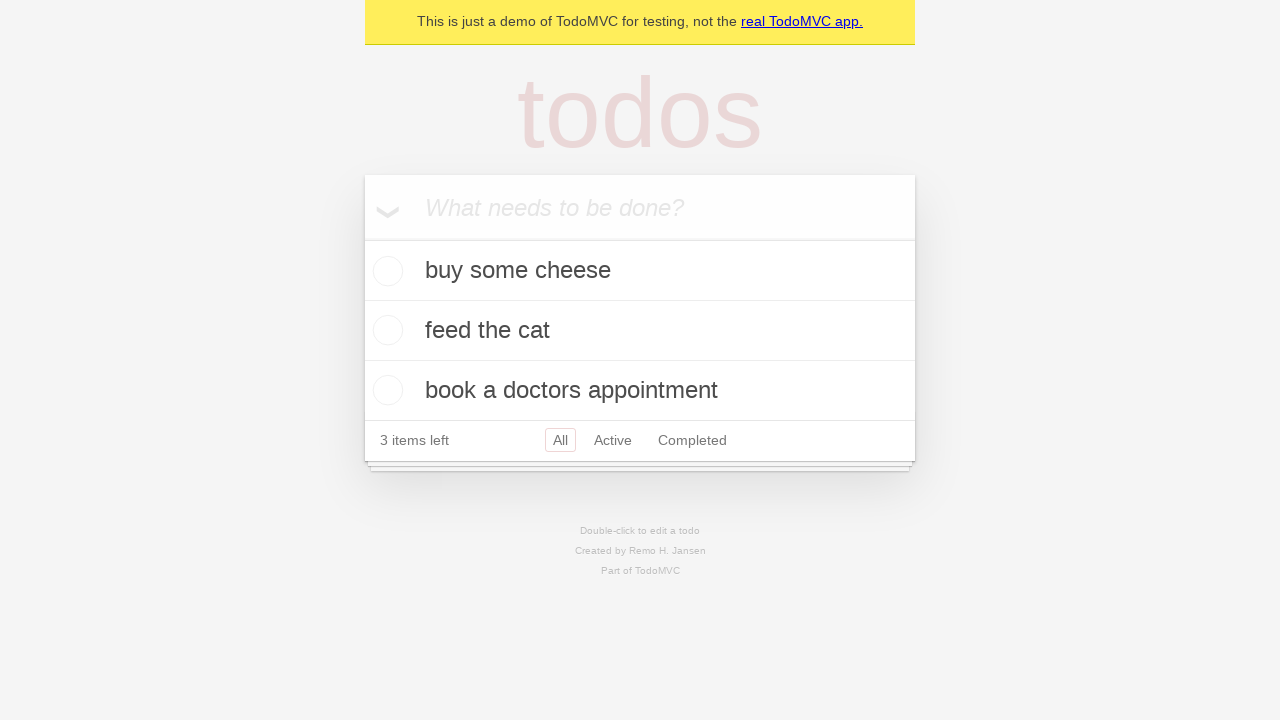

Clicked toggle-all checkbox to mark all items as completed at (362, 238) on internal:label="Mark all as complete"i
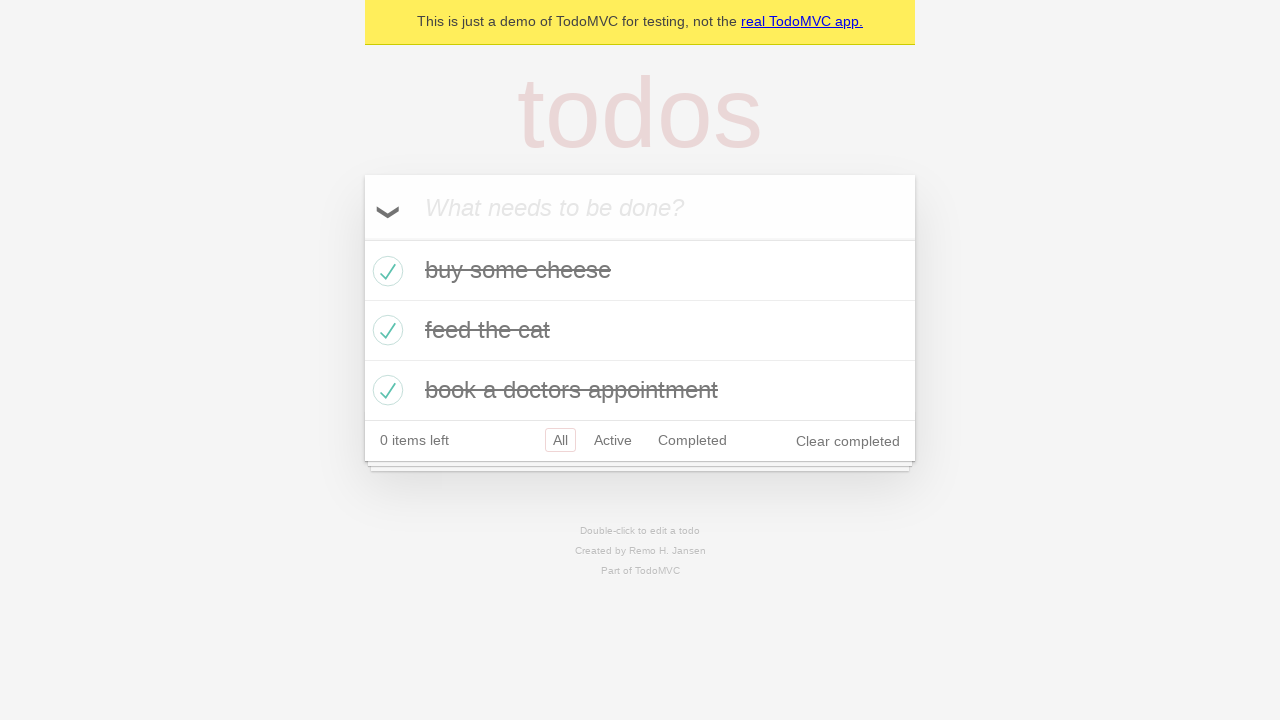

Verified that all todo items are marked as completed
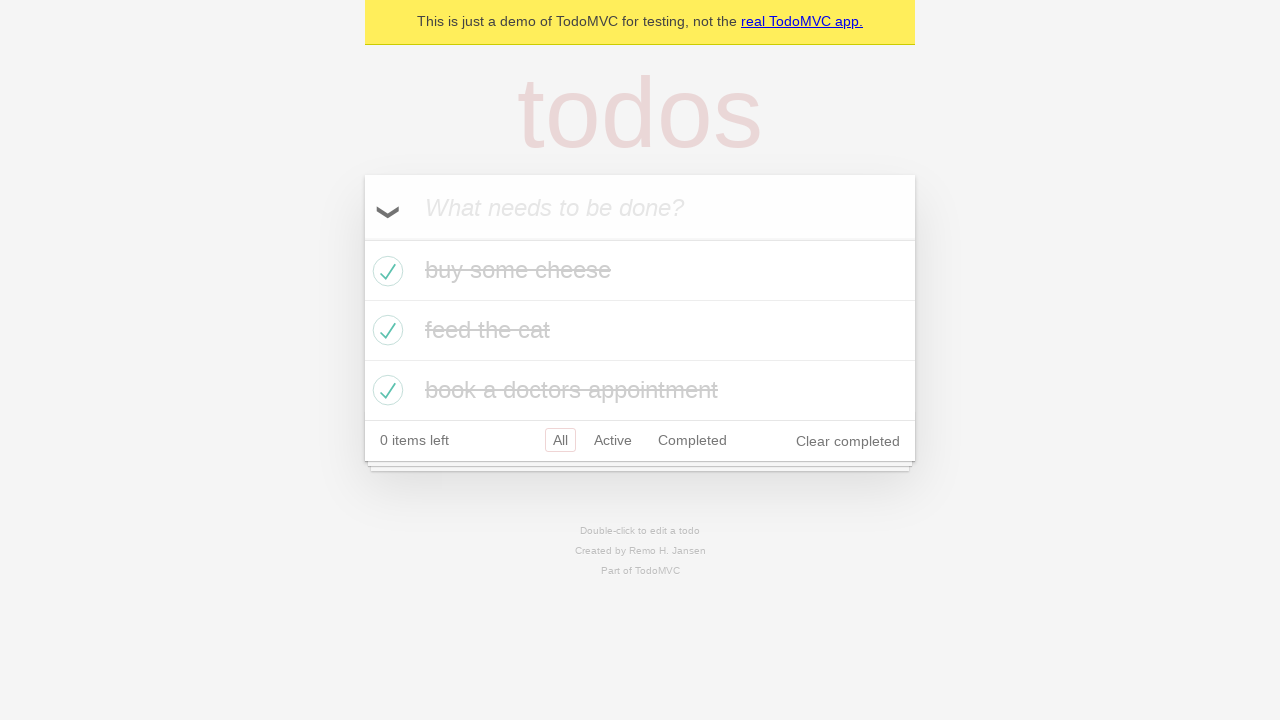

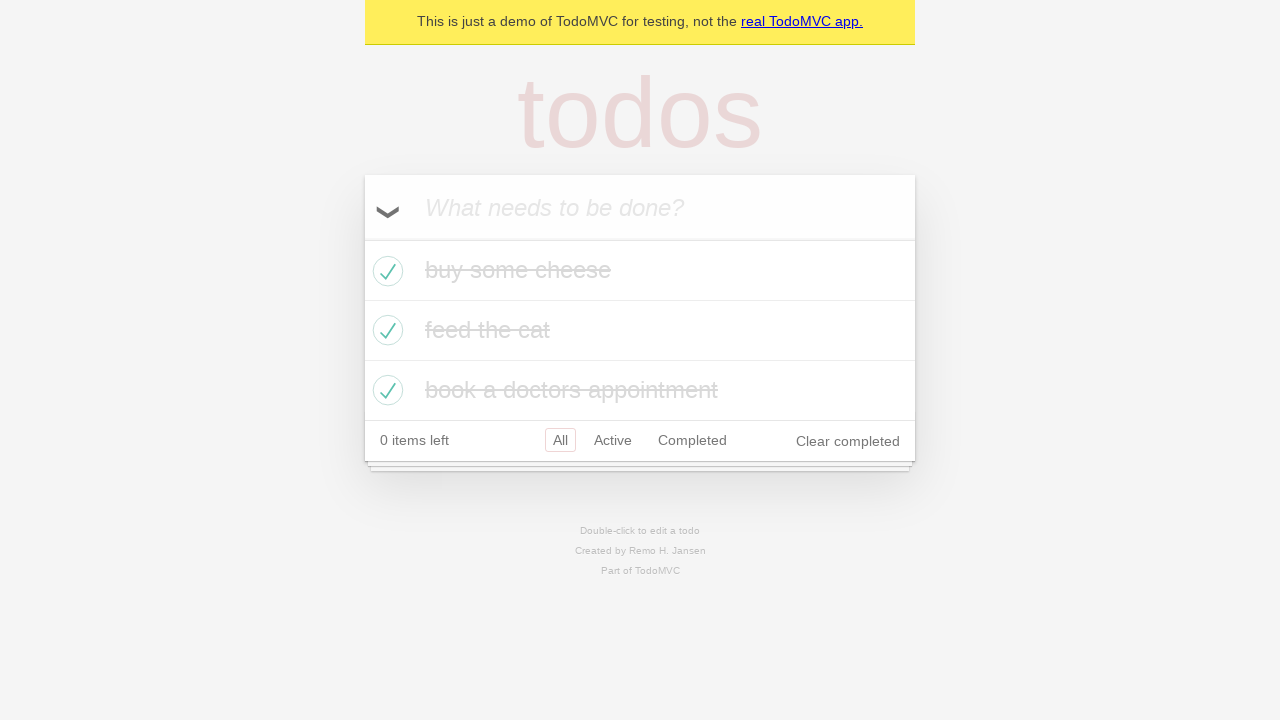